Tests interaction with layered buttons where one button appears over another after clicking

Starting URL: http://www.uitestingplayground.com/

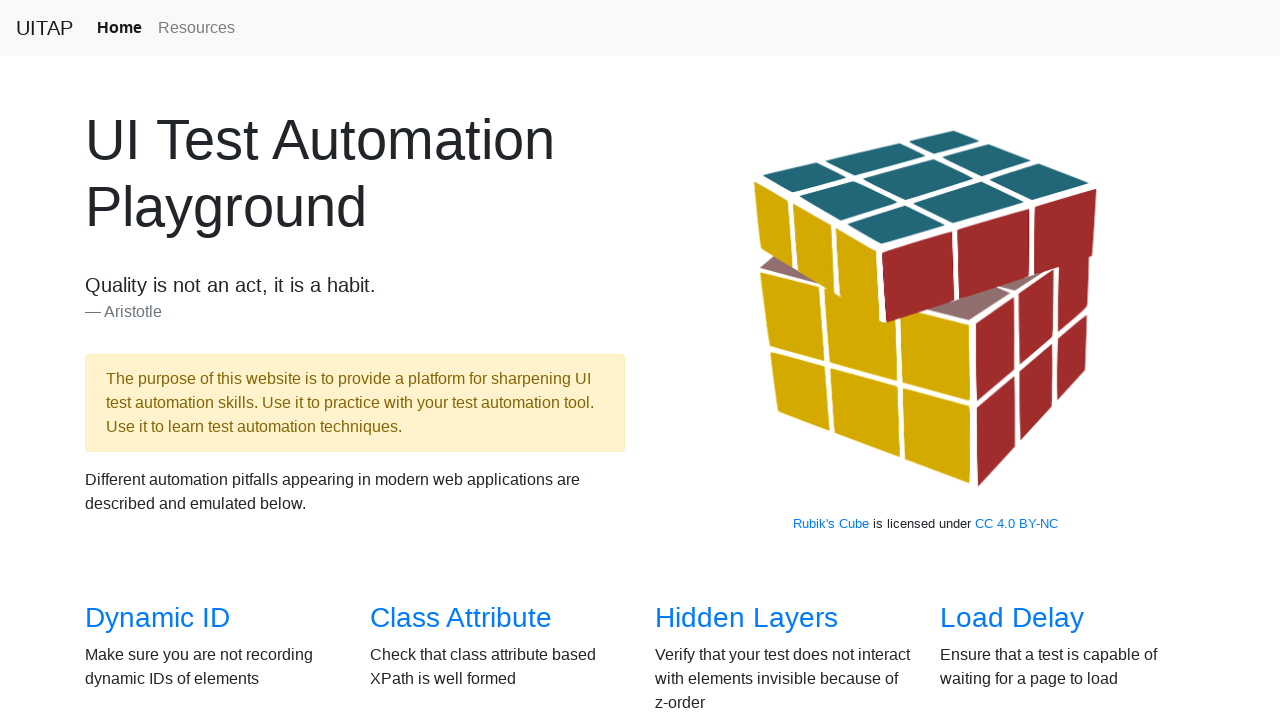

Clicked on Hidden Layers link to navigate to test page at (746, 618) on internal:role=link[name="Hidden Layers"i]
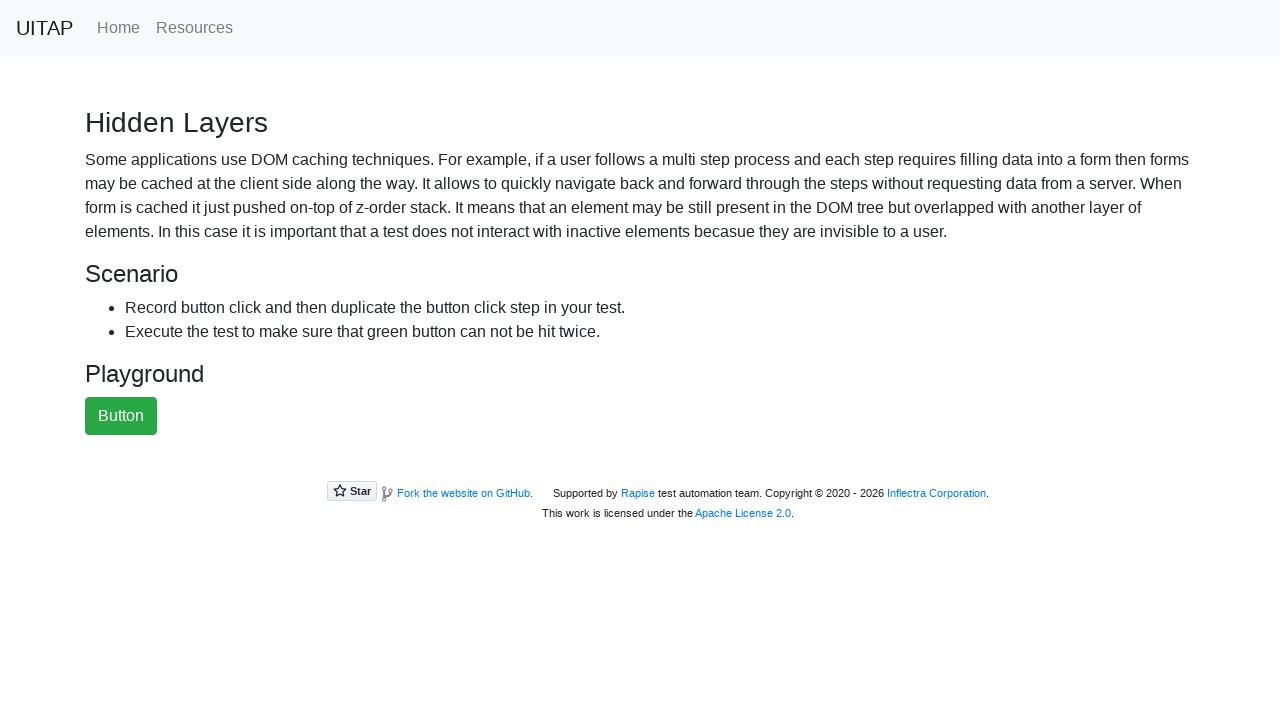

Clicked green button at (121, 416) on #greenButton
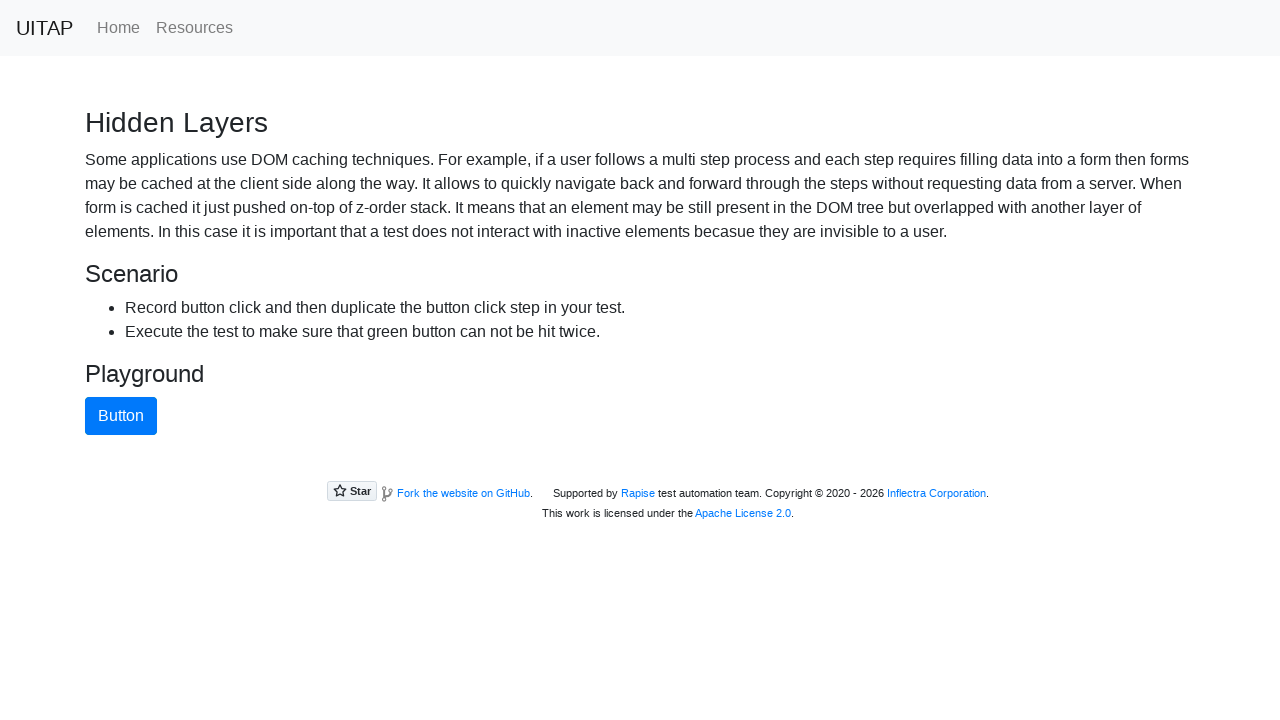

Clicked blue button that appeared as hidden layer at (121, 416) on #blueButton
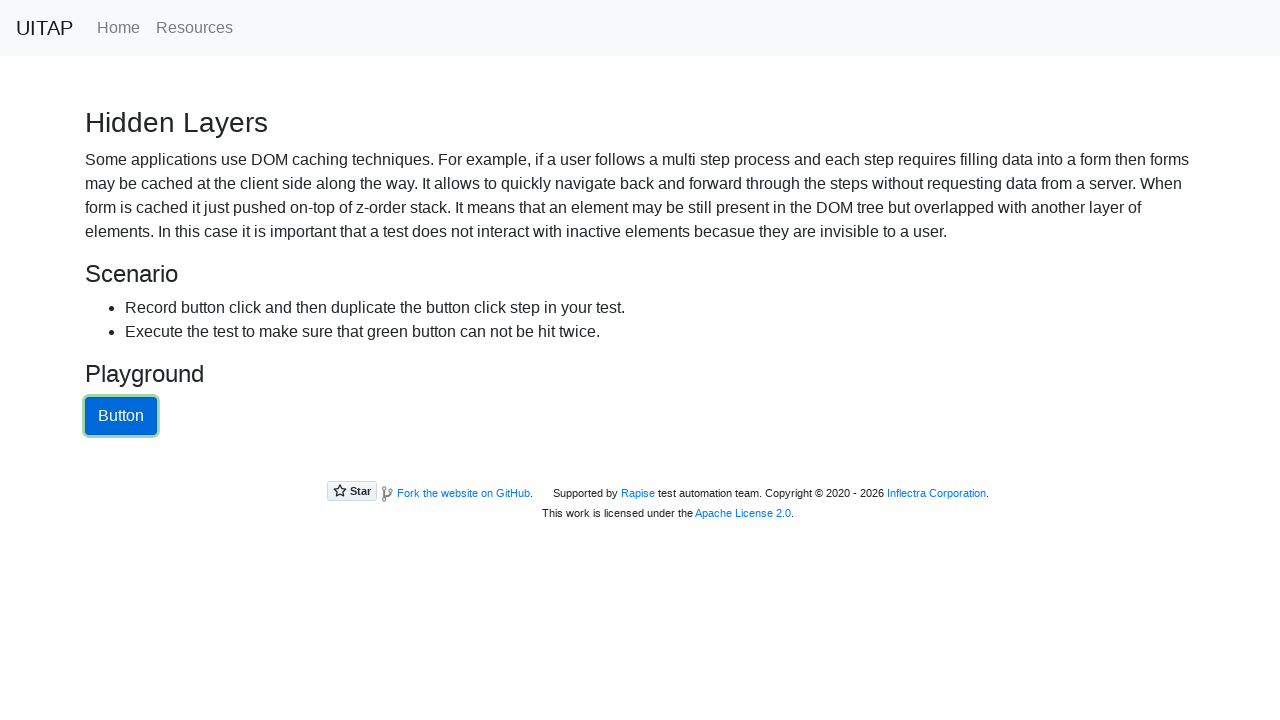

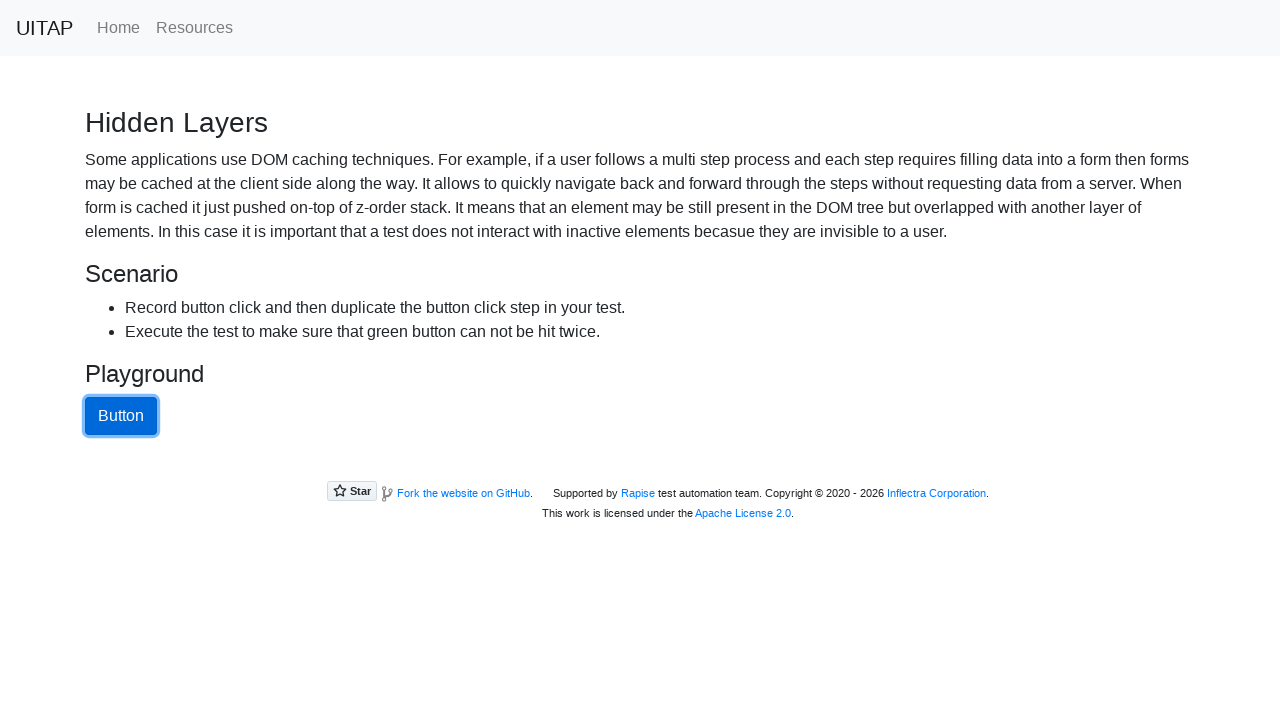